Navigates to Rediff.com and clicks on the sign-in link

Starting URL: https://rediff.com

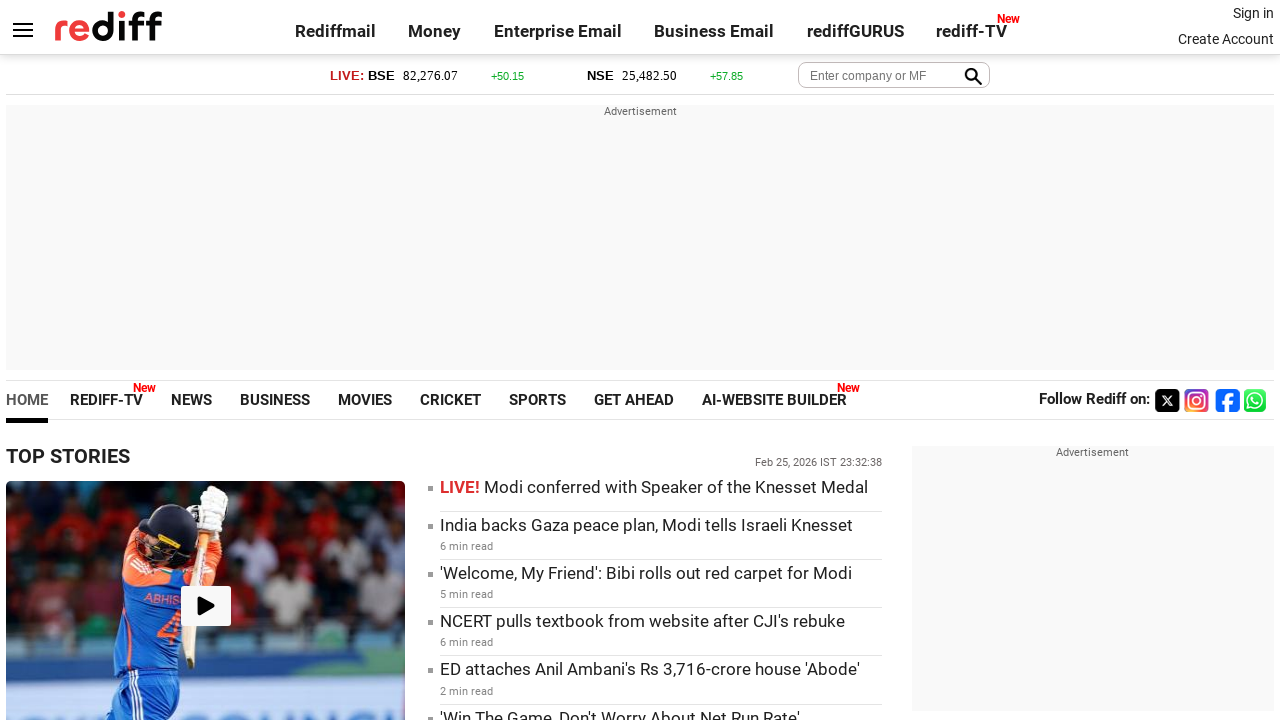

Navigated to https://rediff.com
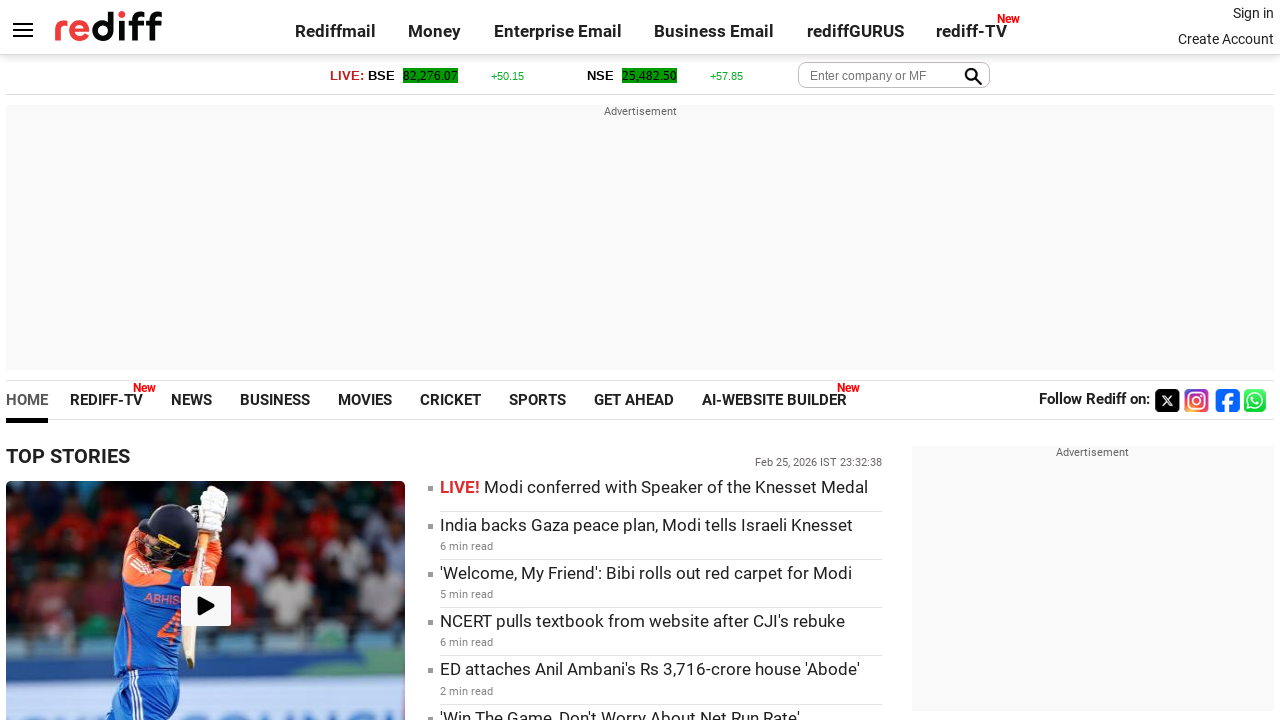

Clicked on the sign-in link at (1253, 13) on .signin
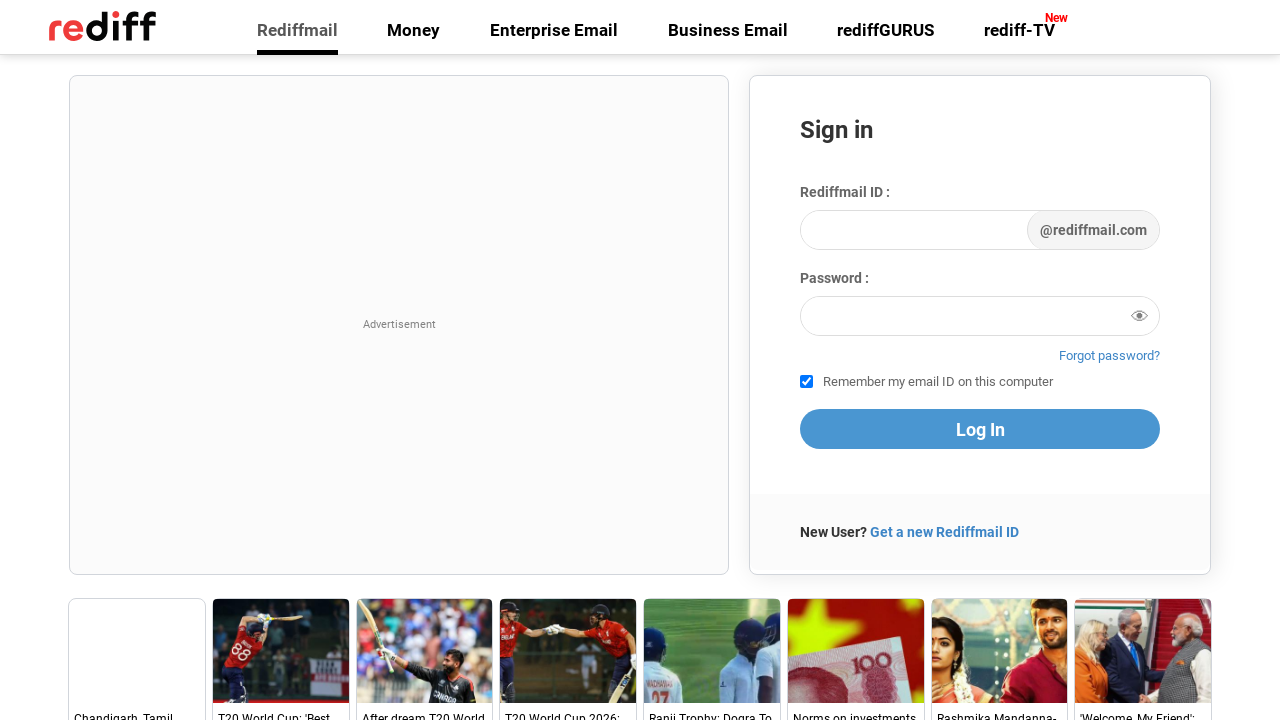

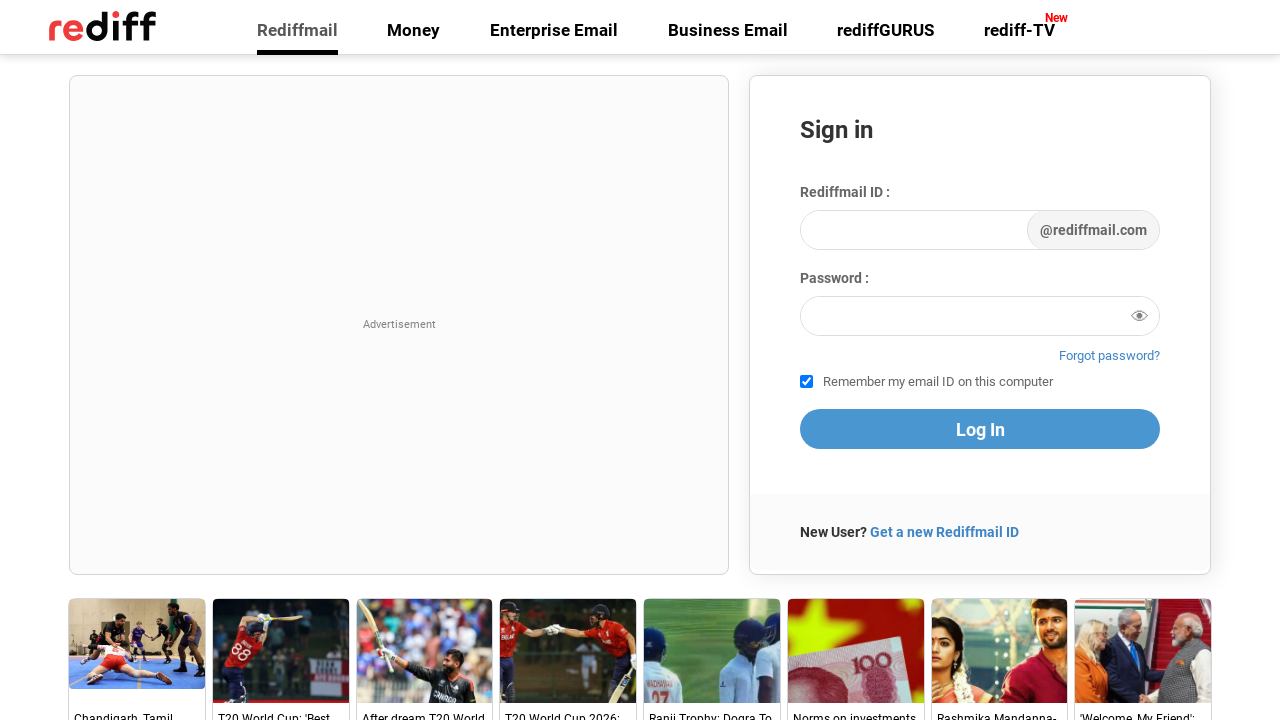